Tests dynamic dropdown by clicking to open the dropdown and selecting a specific item from the list

Starting URL: https://demos.telerik.com/aspnet-ajax/dropdownlist/examples/overview/defaultcs.aspx

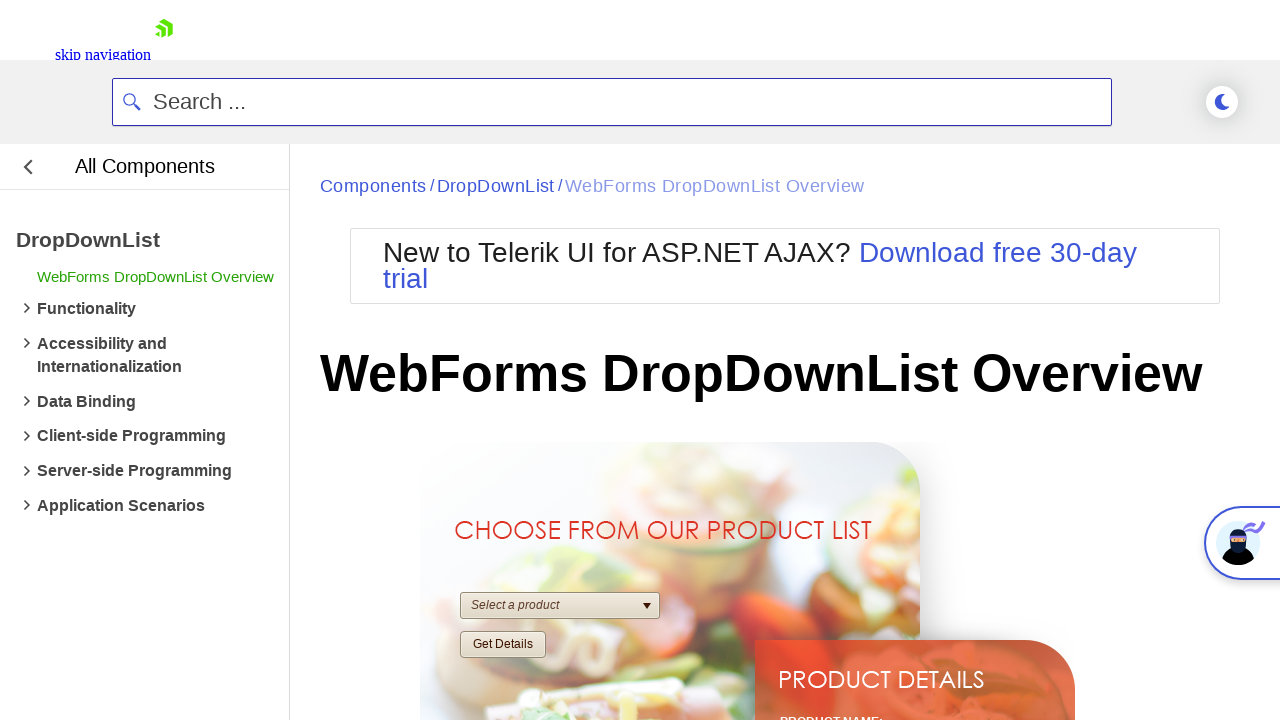

Navigated to Telerik dropdown demo page
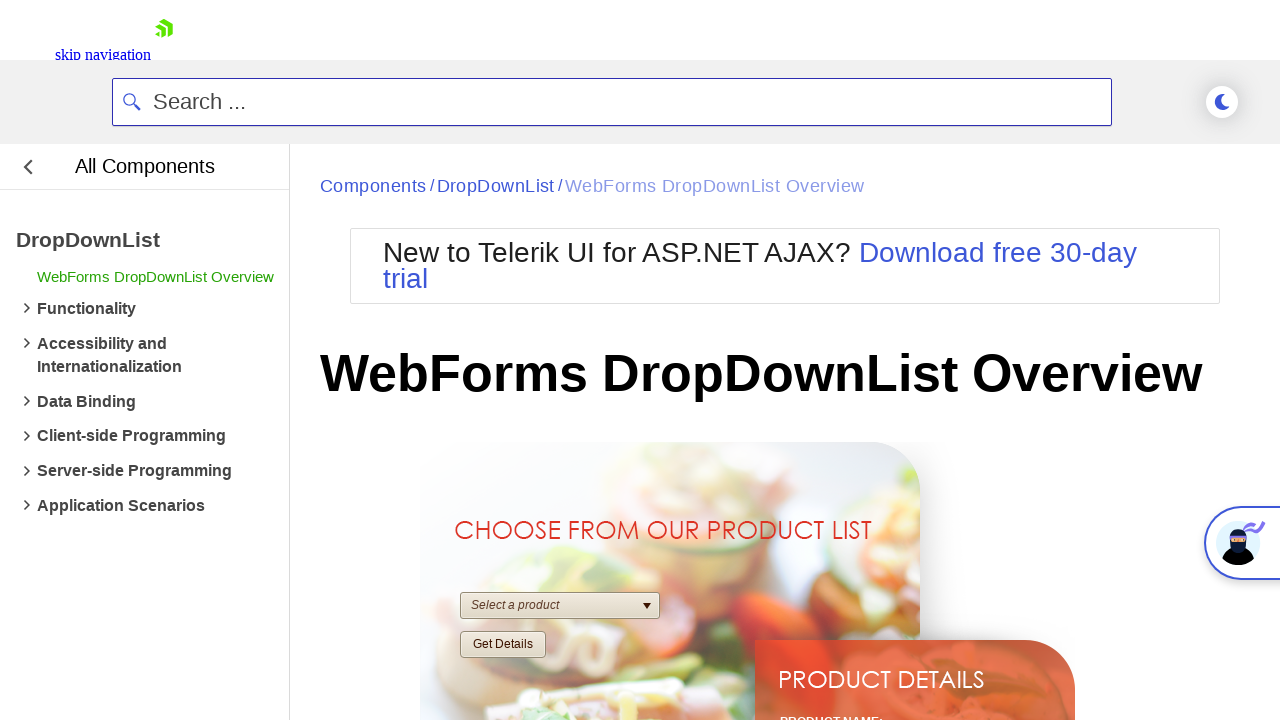

Clicked dropdown to open the list at (560, 606) on #ctl00_ContentPlaceholder1_RadDropDownProducts
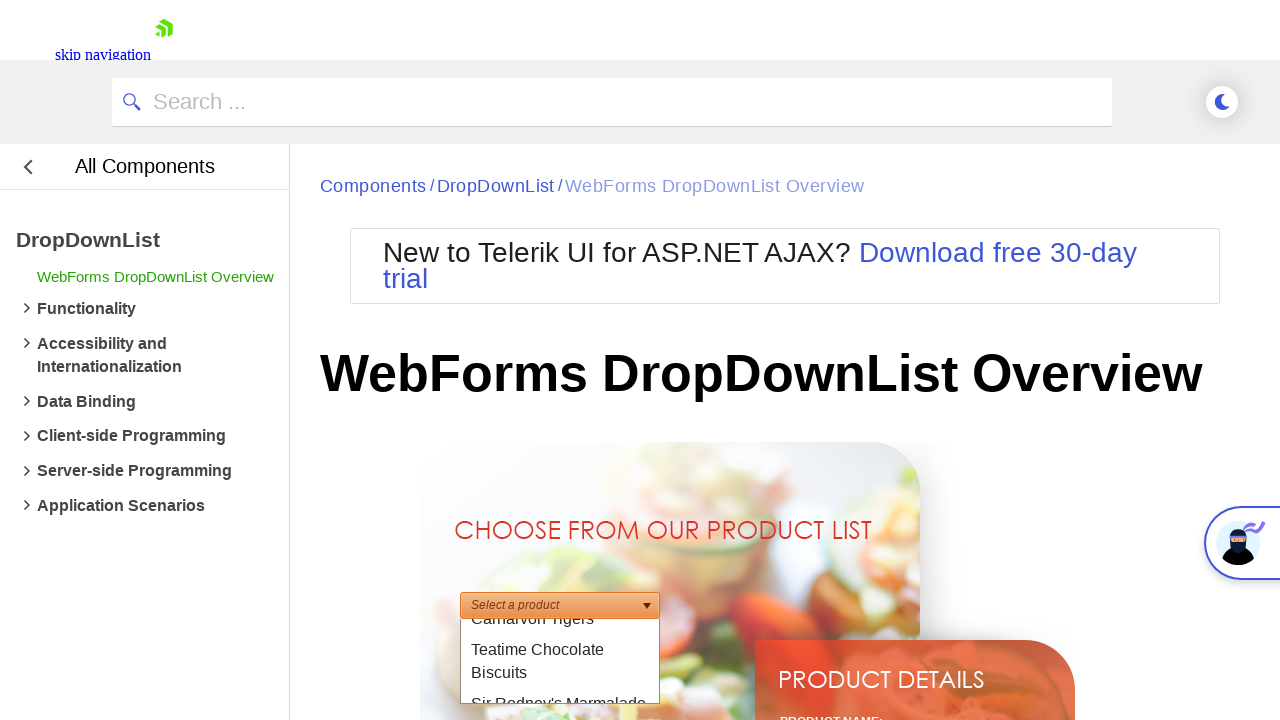

Selected 'Vegie-spread' from dropdown items at (560, 670) on .rddlItem >> internal:has-text="Vegie-spread"i
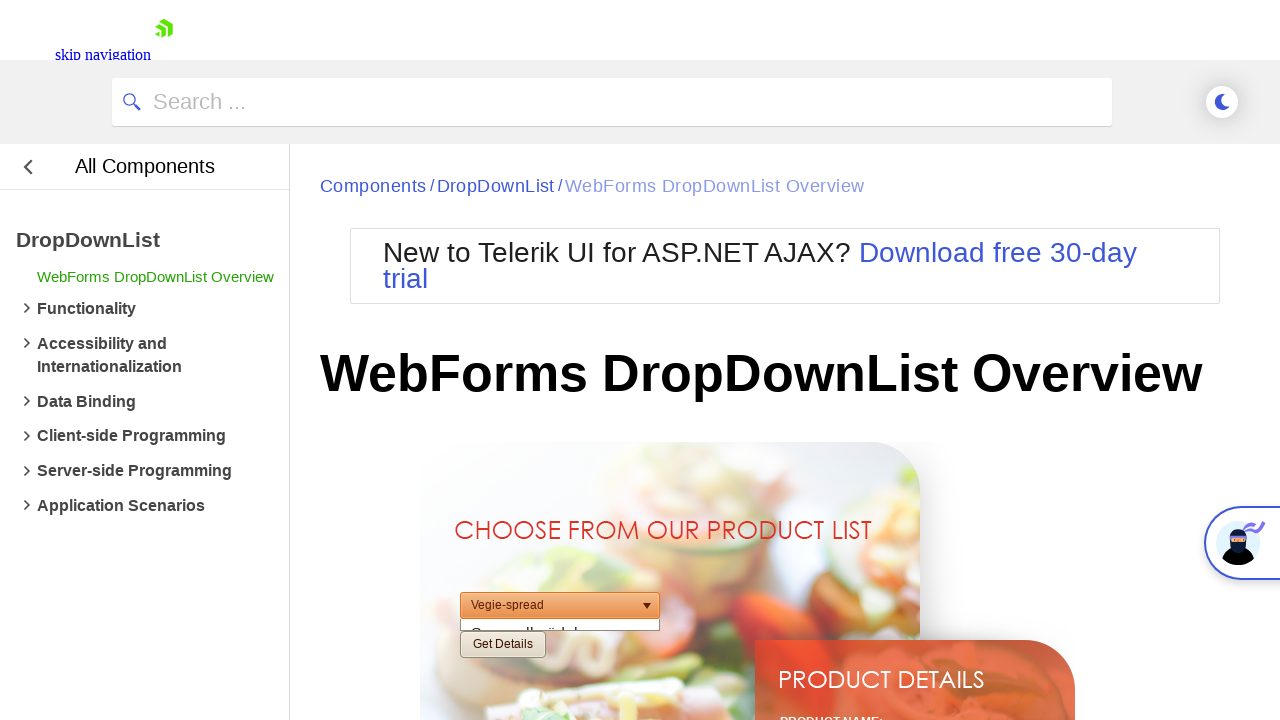

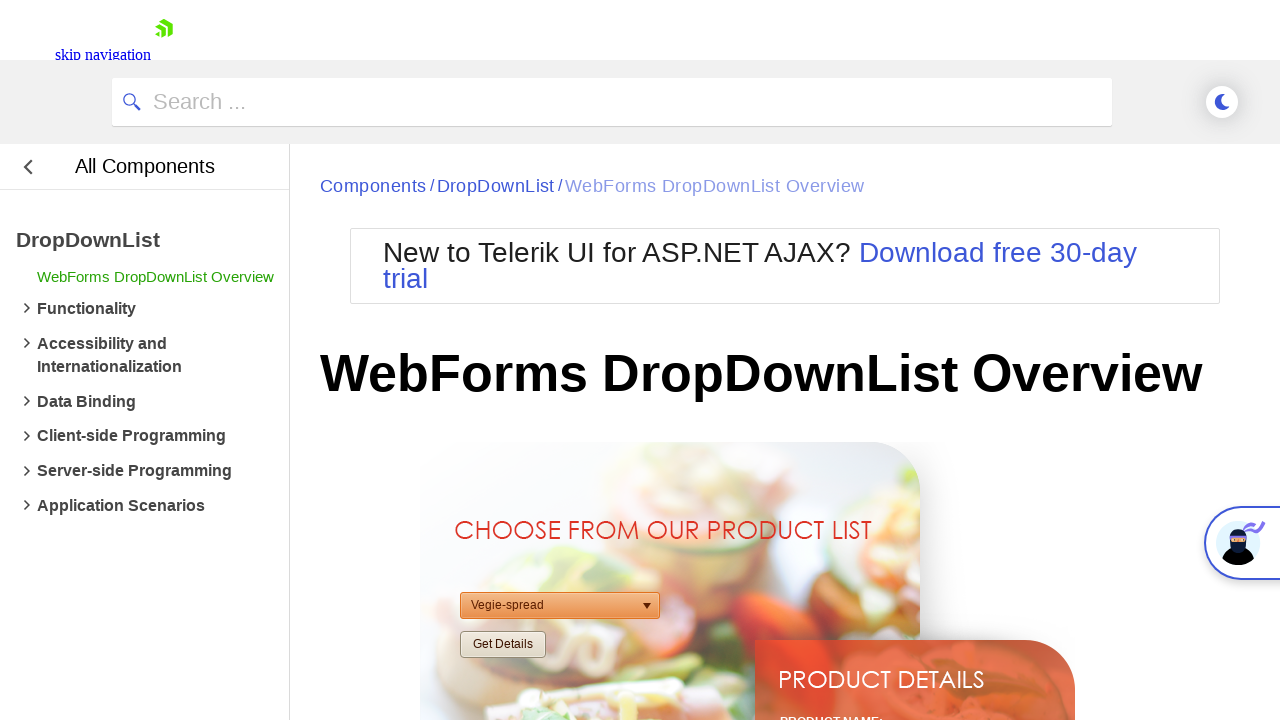